Tests dropdown selection functionality by selecting different country options from a dropdown menu

Starting URL: https://testautomationpractice.blogspot.com/

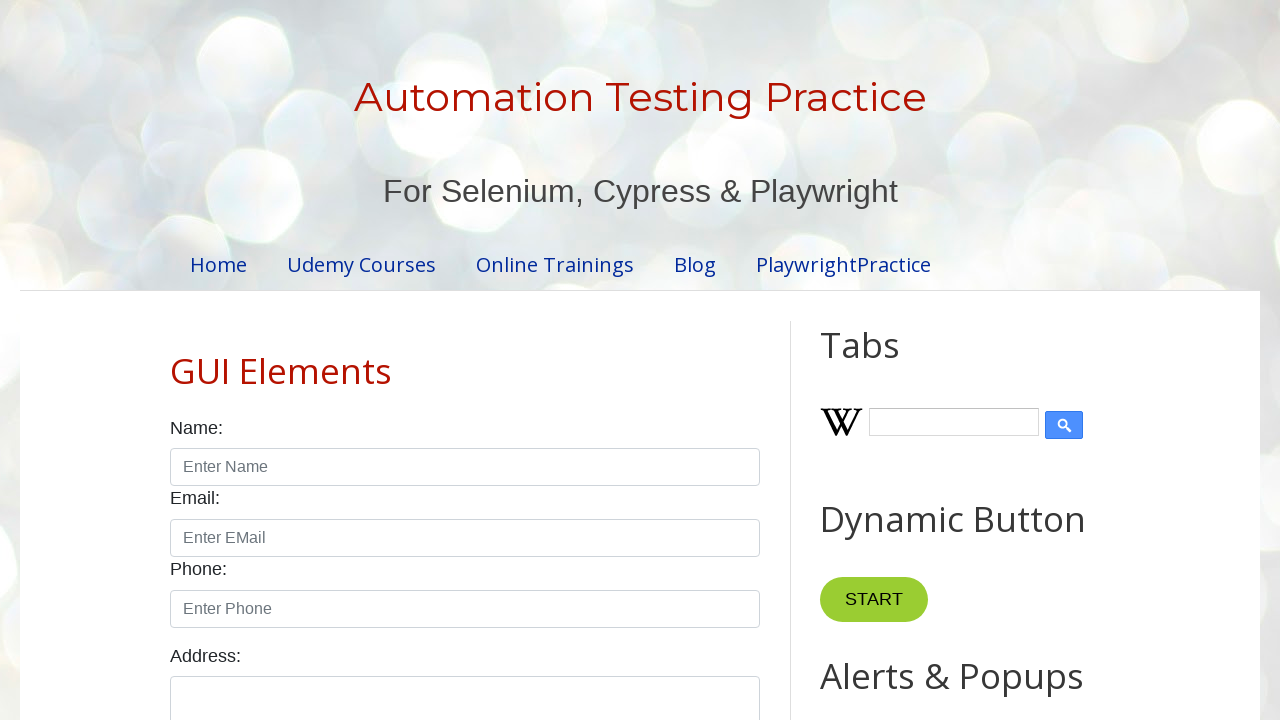

Located country dropdown element
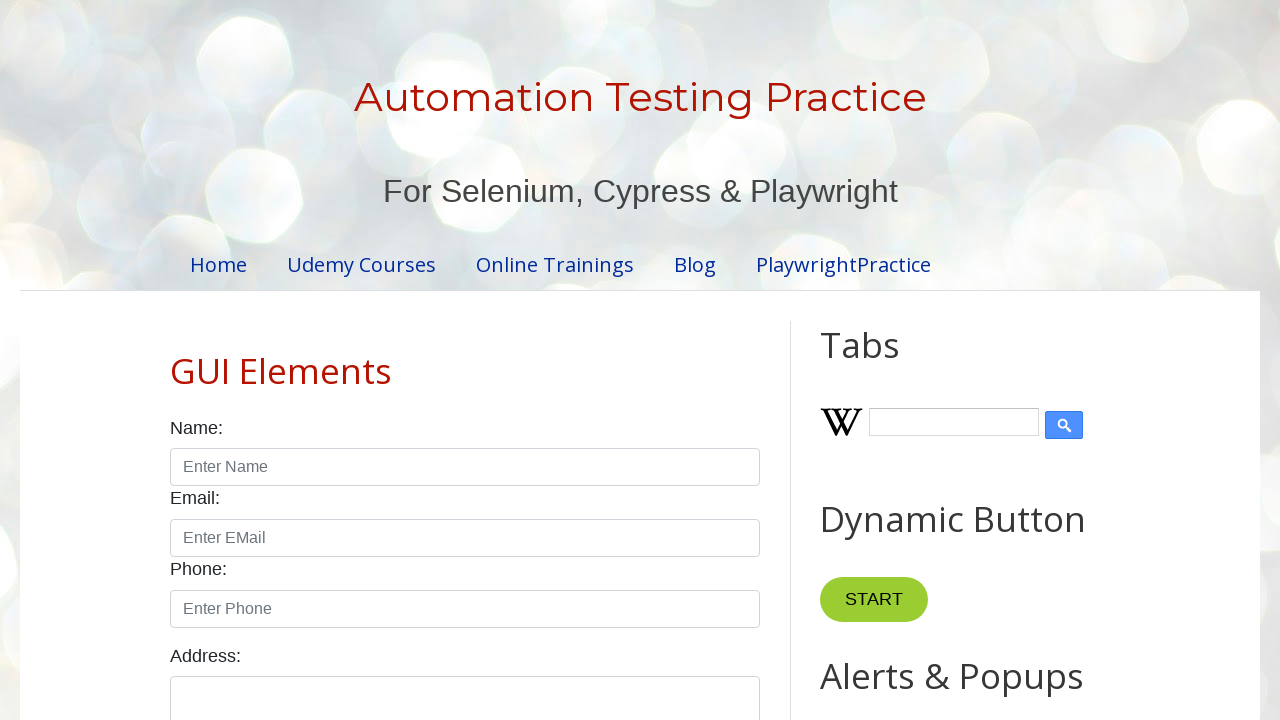

Selected Canada from dropdown by label on select#country
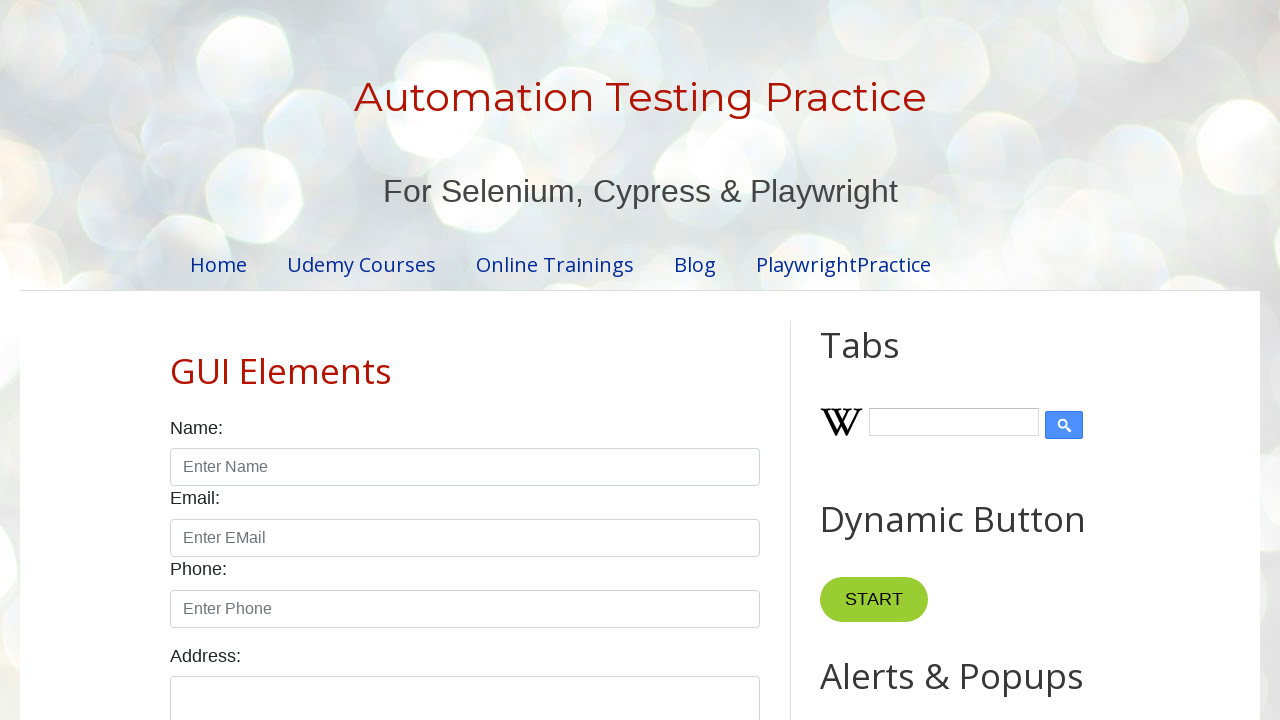

Waited 5000ms to show the Canada selection
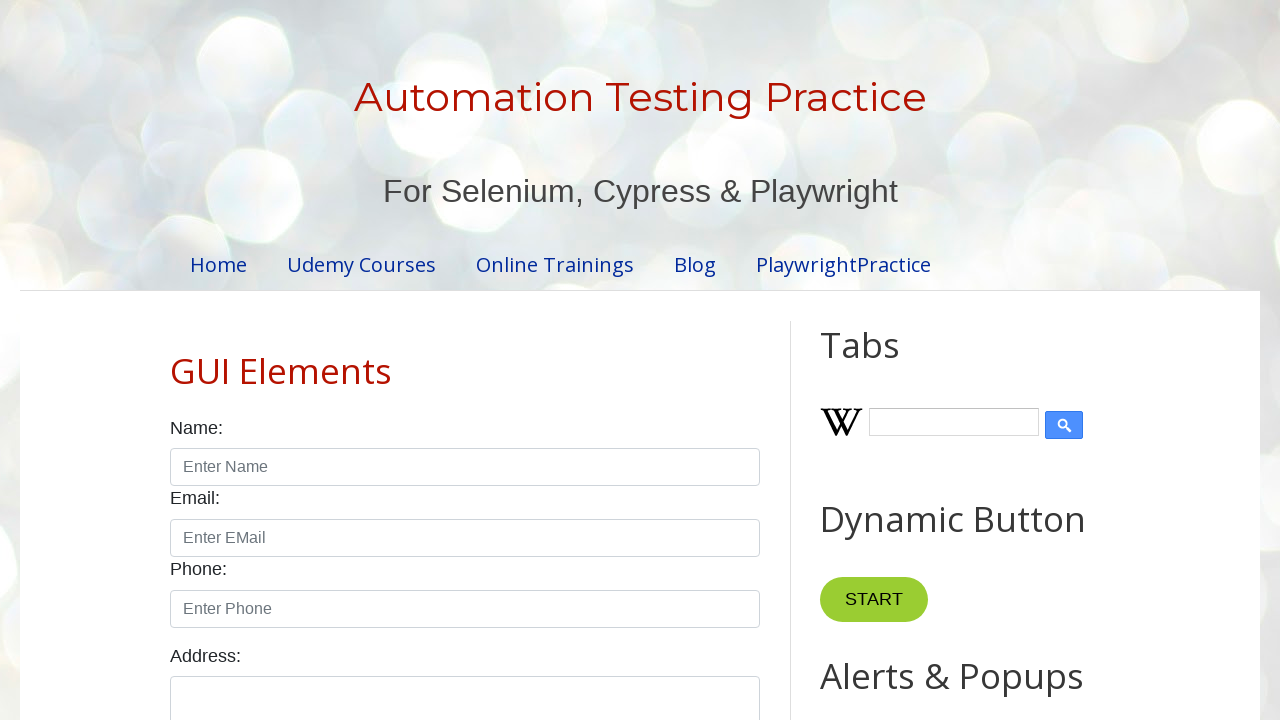

Selected India from dropdown by value on select#country
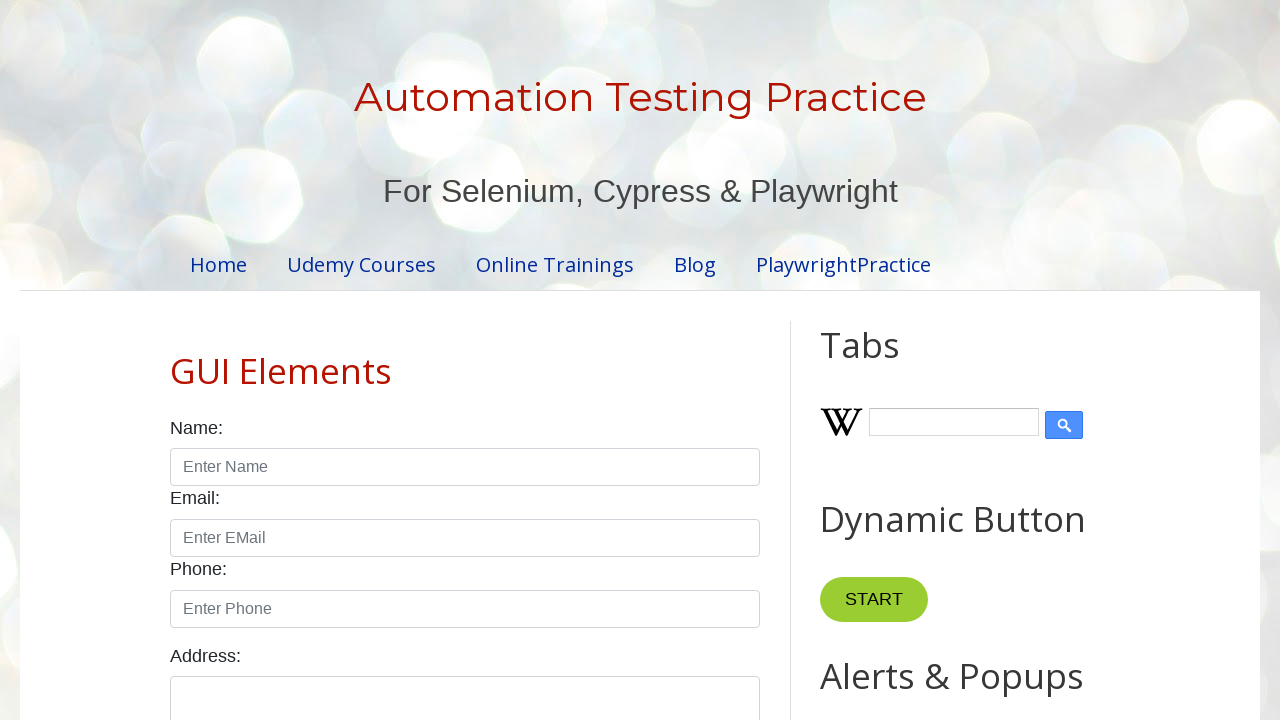

Retrieved all dropdown options - Total: 10
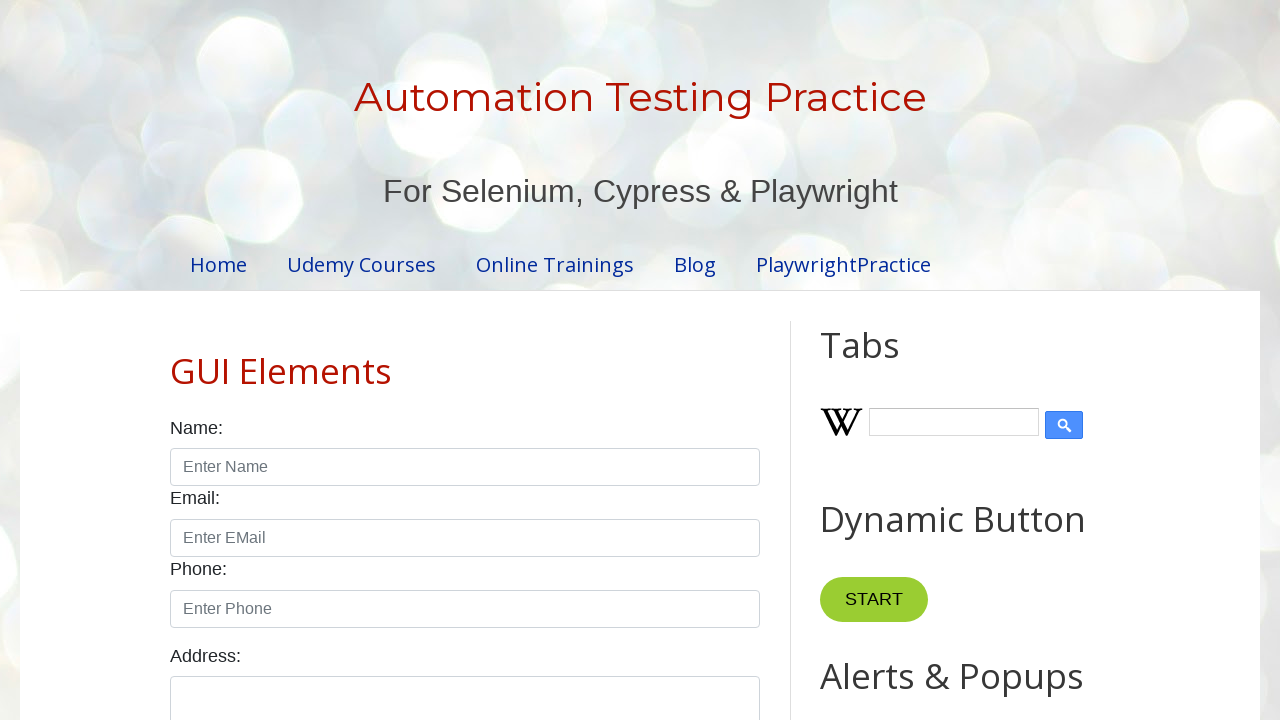

Processed dropdown option: 
        United States
      
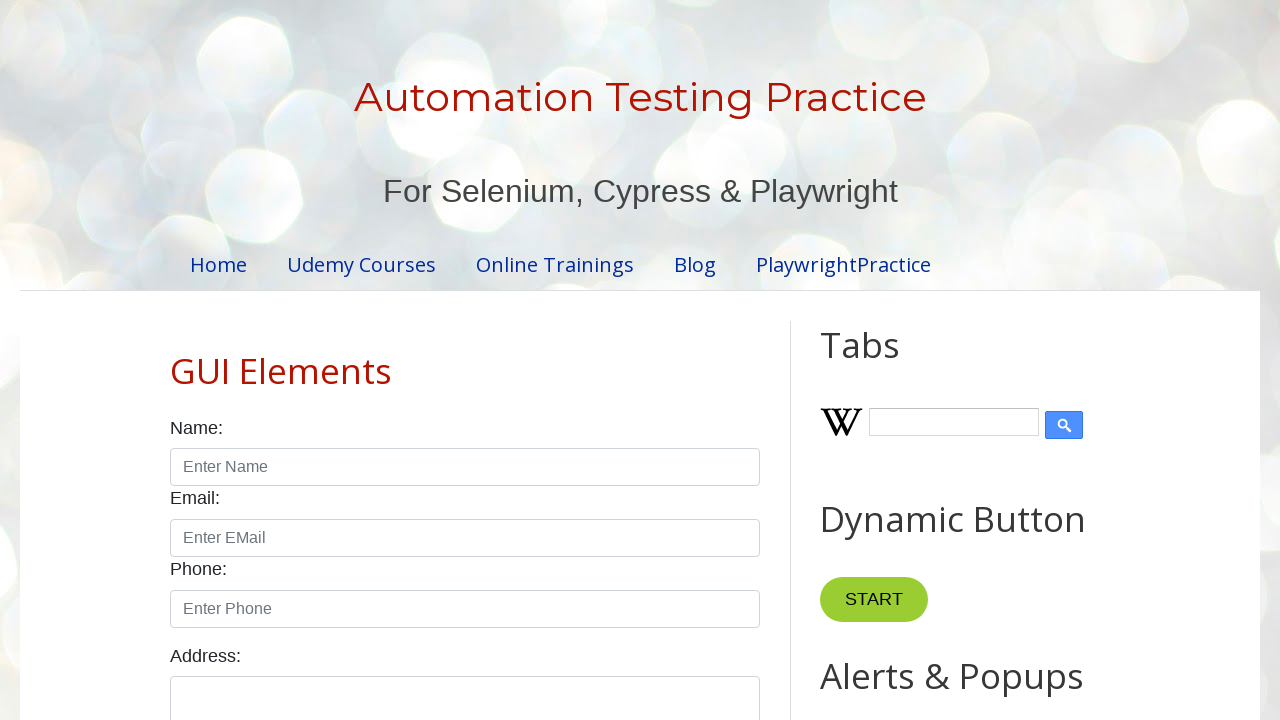

Processed dropdown option: 
        Canada
      
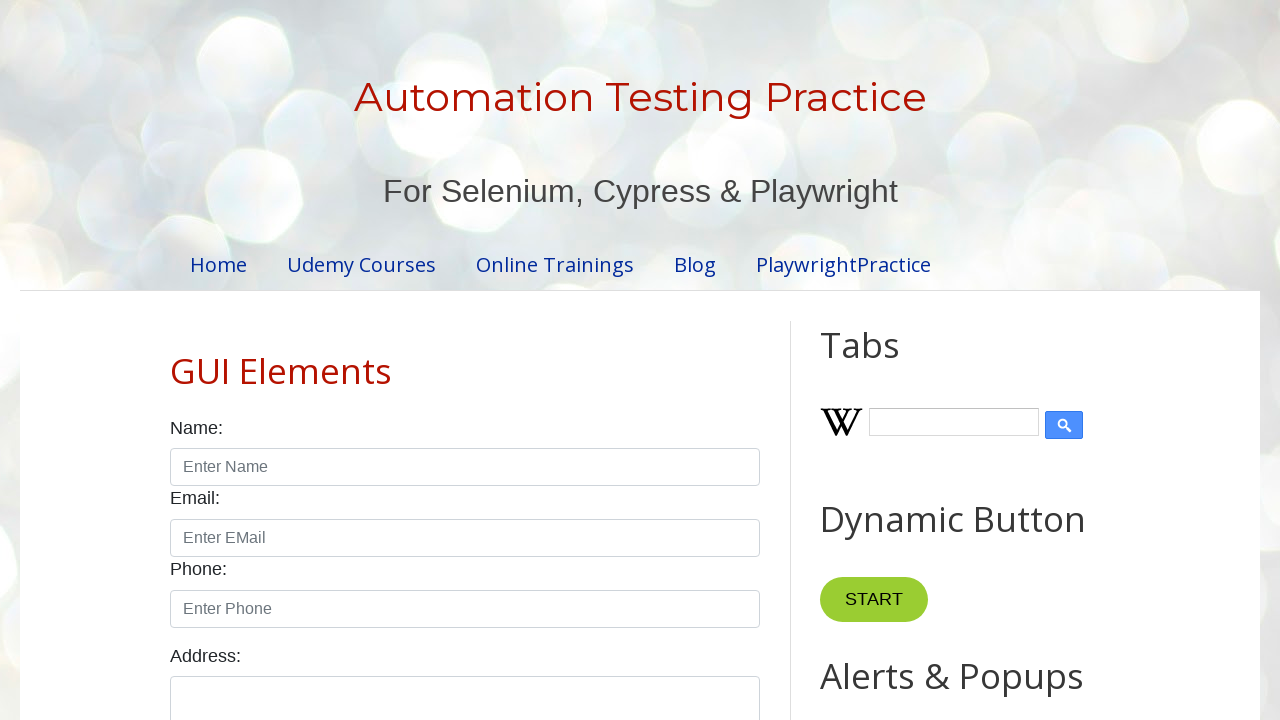

Processed dropdown option: 
        United Kingdom
      
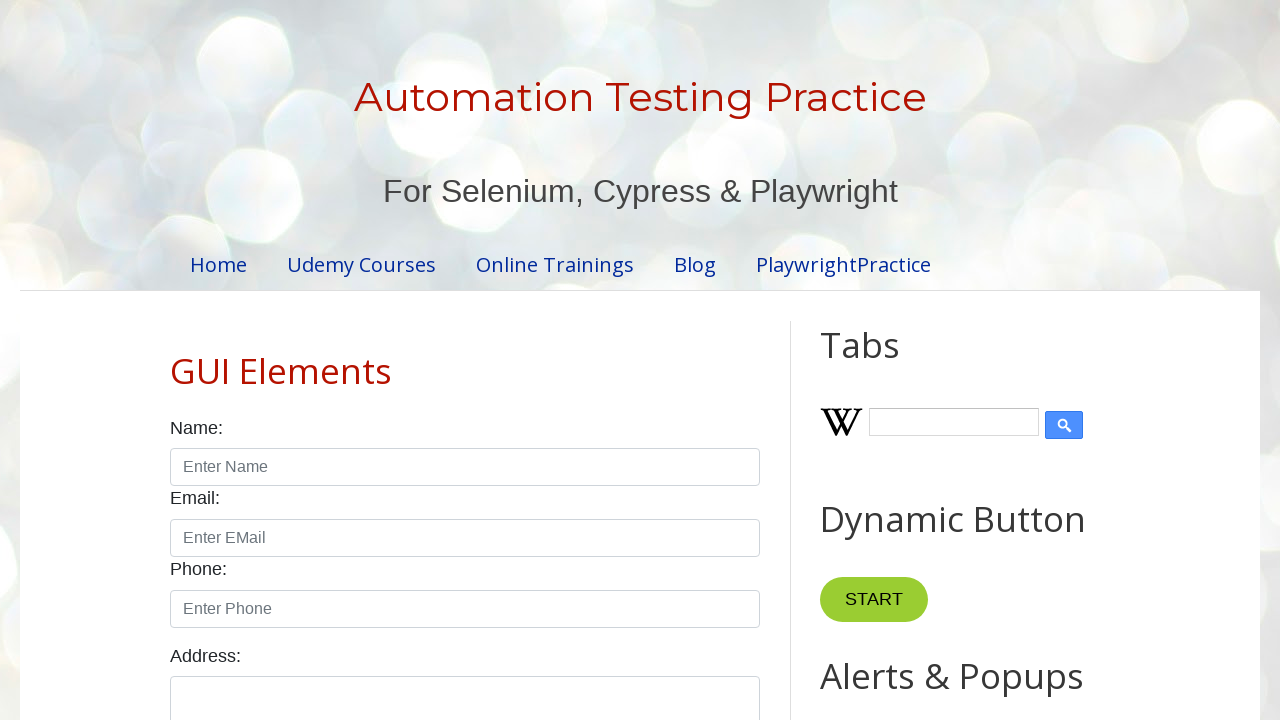

Processed dropdown option: 
        Germany
      
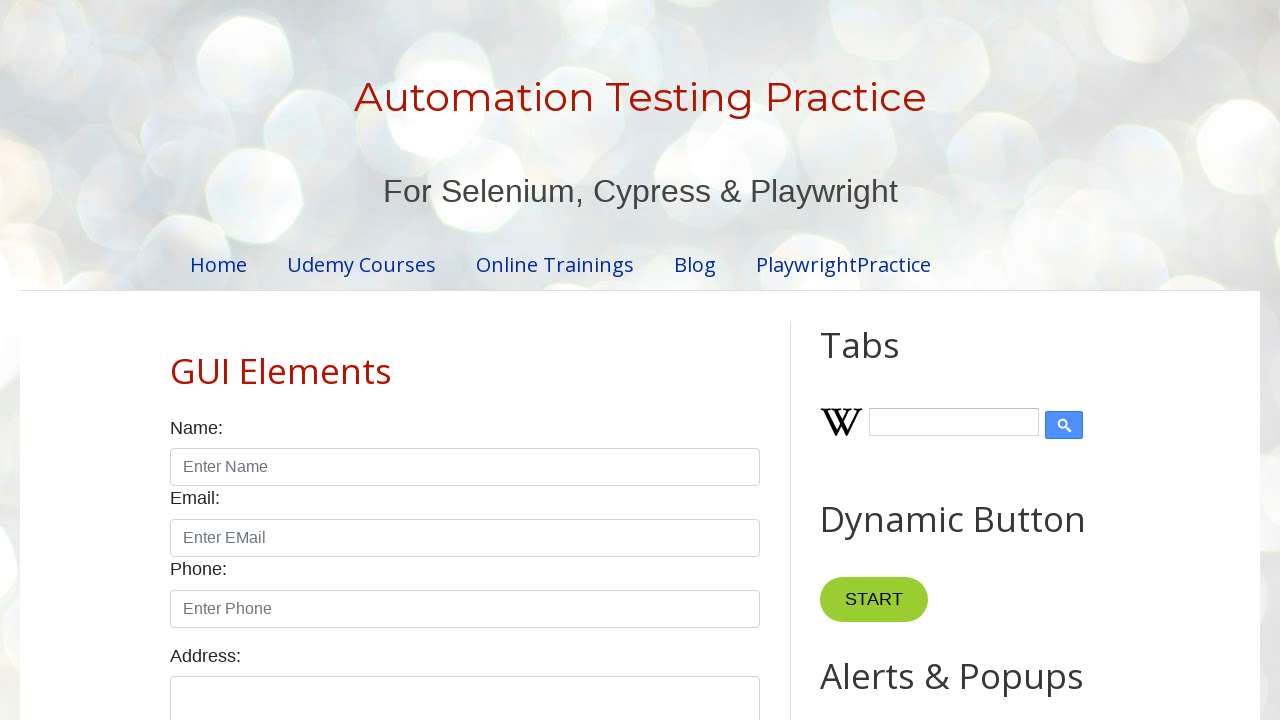

Processed dropdown option: 
        France
      
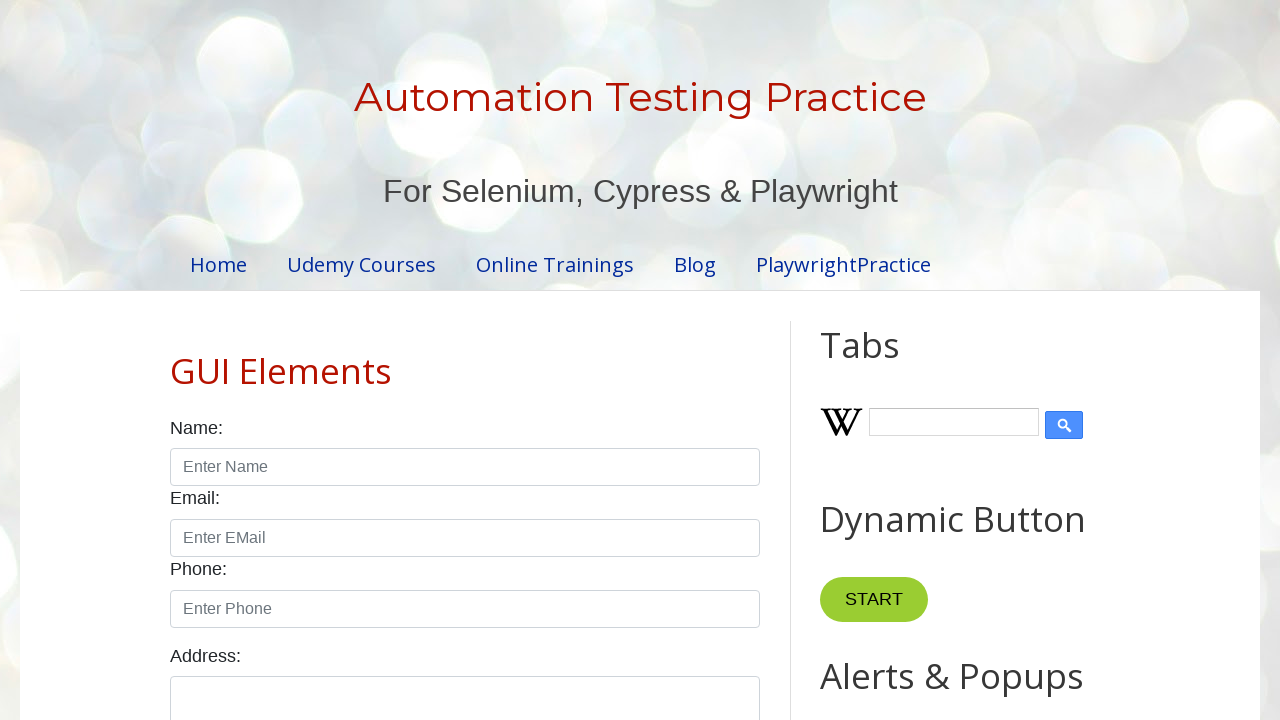

Processed dropdown option: 
        Australia
      
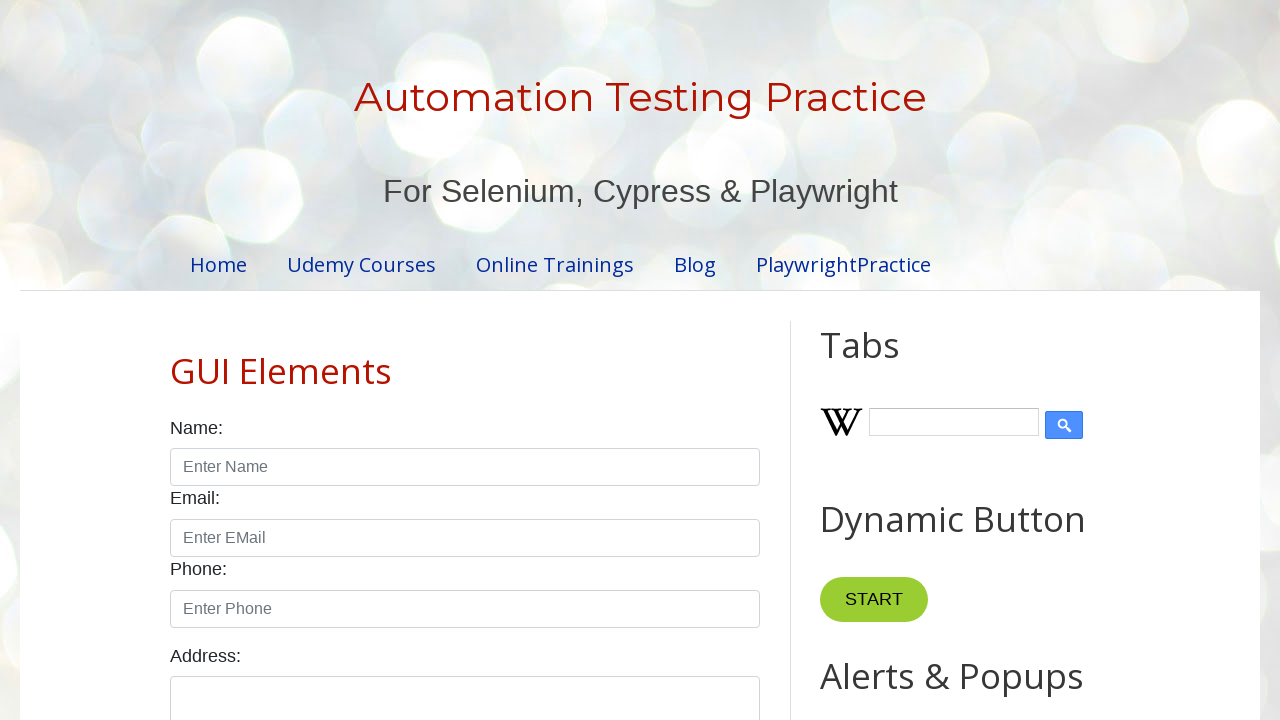

Processed dropdown option: 
        Japan
      
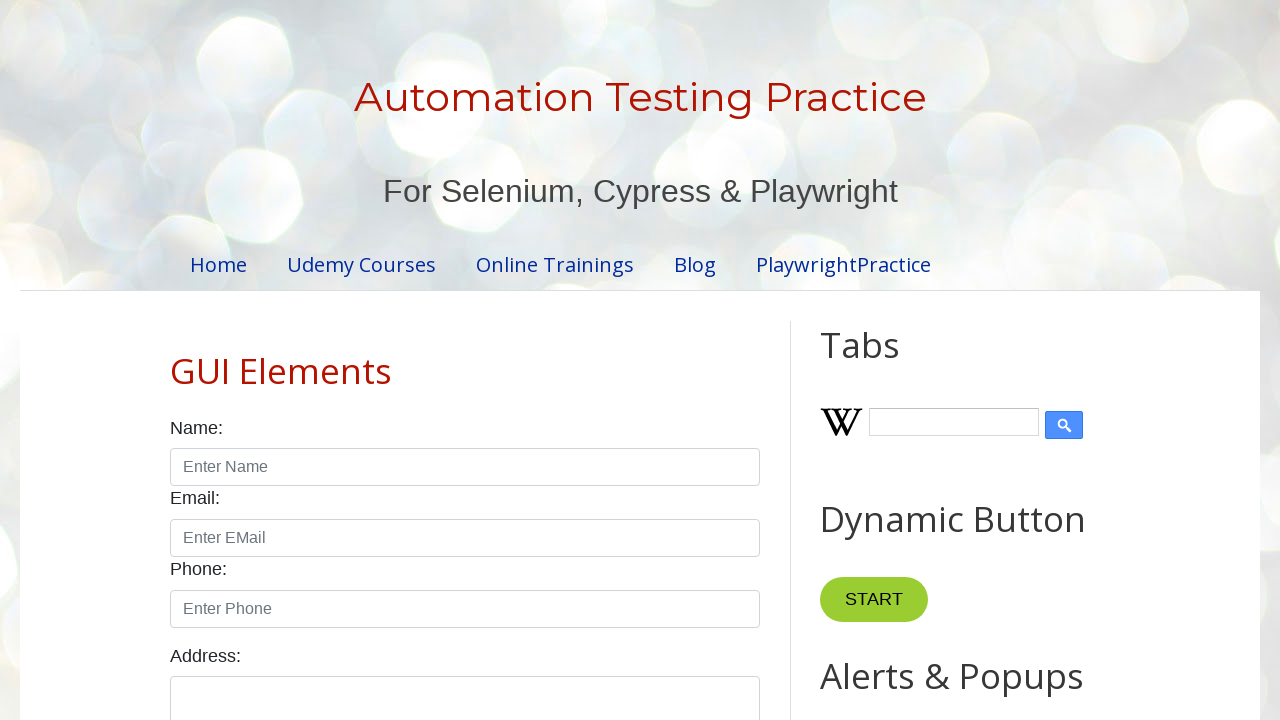

Processed dropdown option: 
        China
      
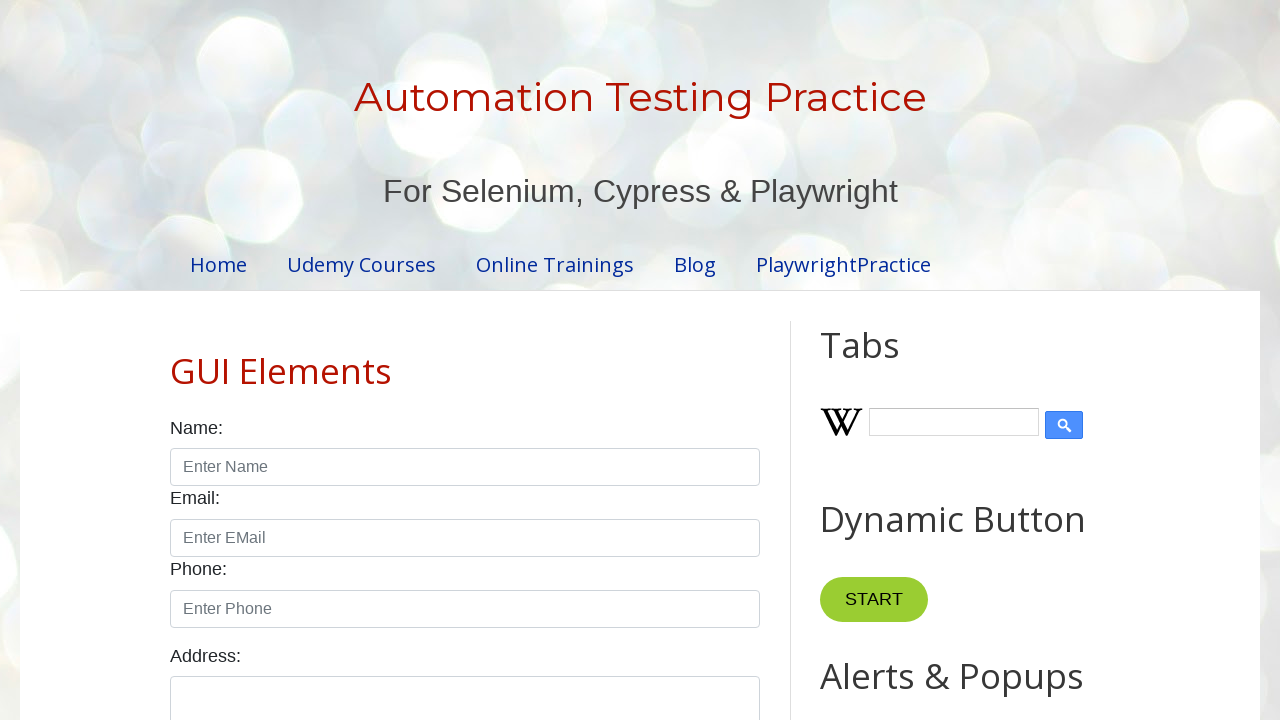

Processed dropdown option: 
        Brazil
      
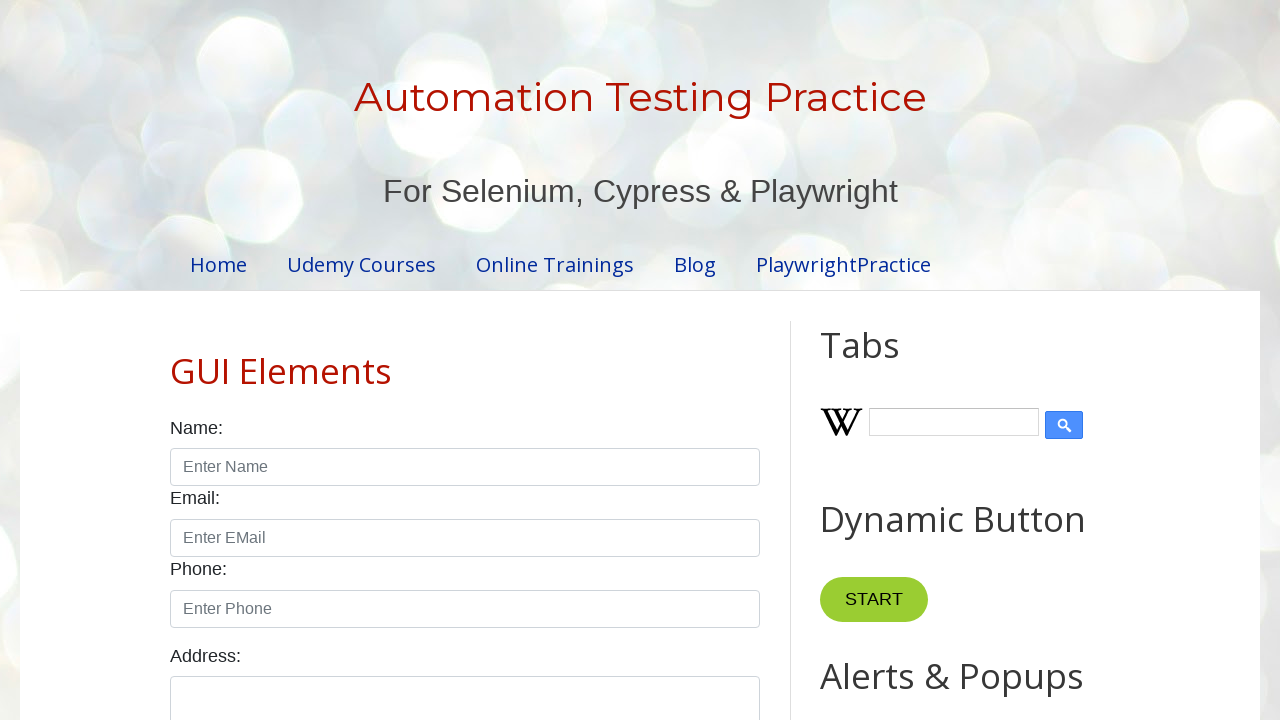

Processed dropdown option: 
        India
      
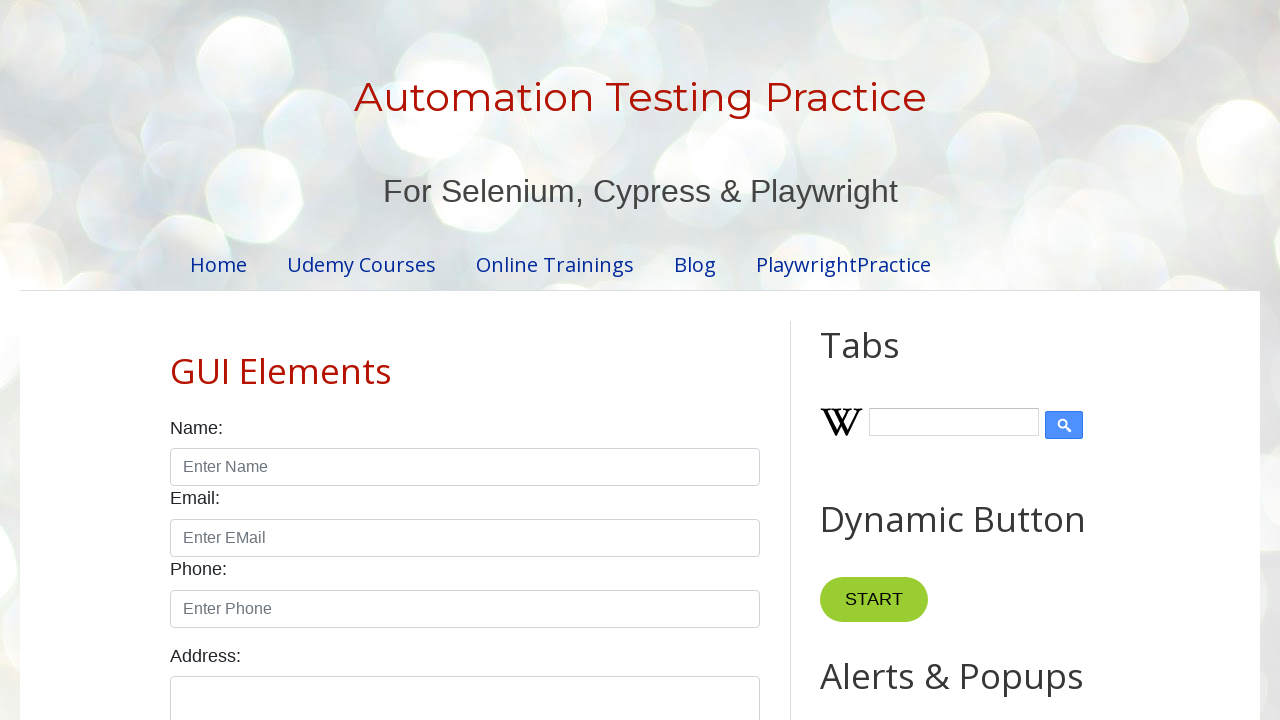

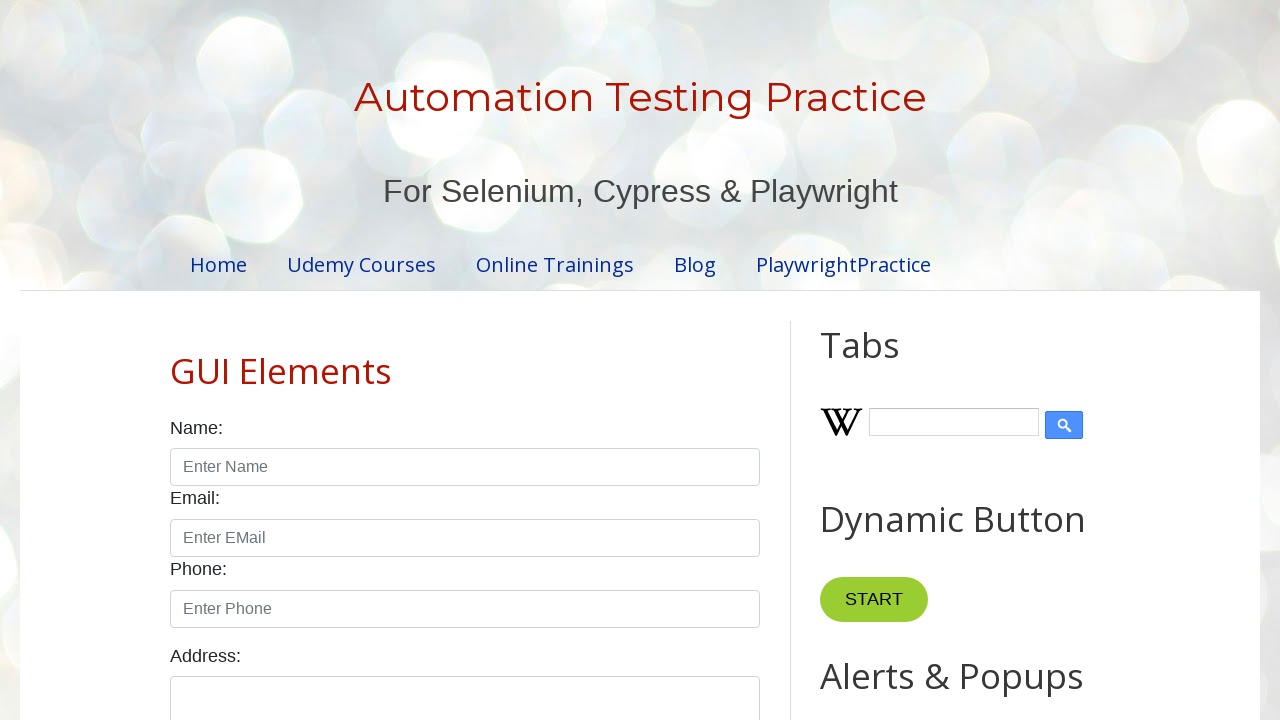